Tests search functionality with a valid search term on an e-commerce motorcycle website

Starting URL: https://www.motoworldnepal.com/

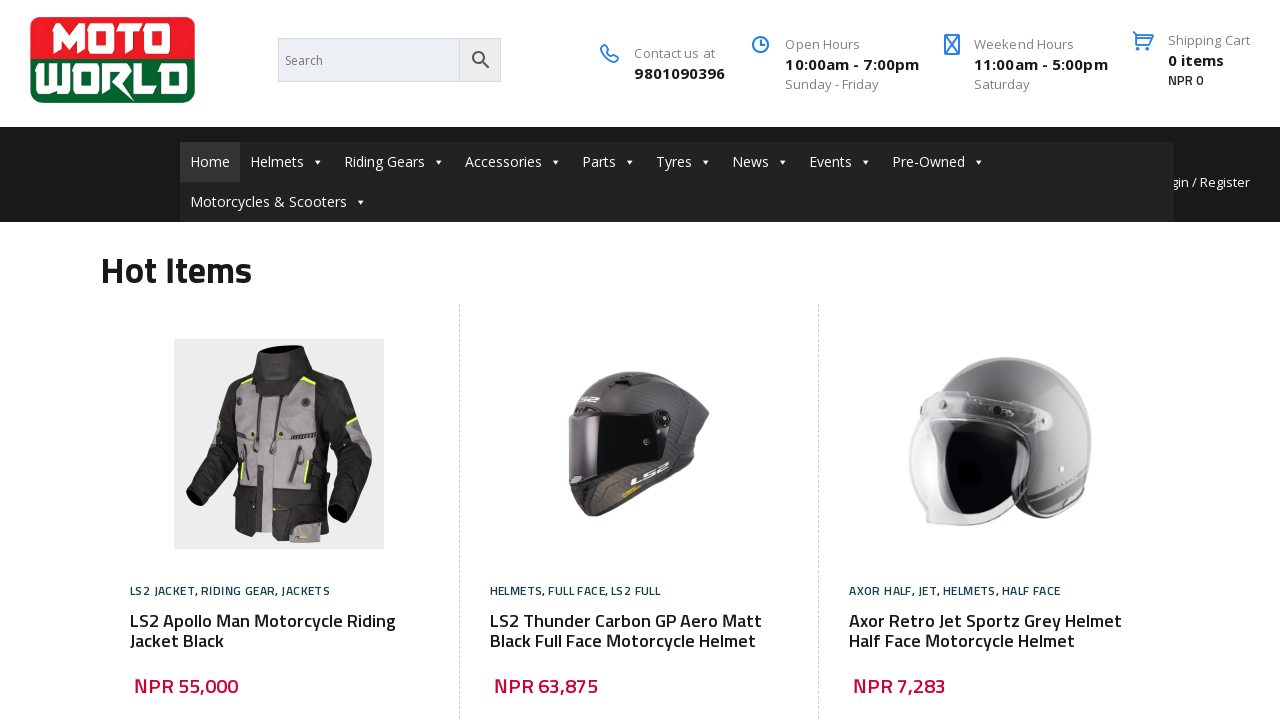

Filled search field with 'helmet' on input[type='search'], input[name='search'], input[placeholder*='Search'], .searc
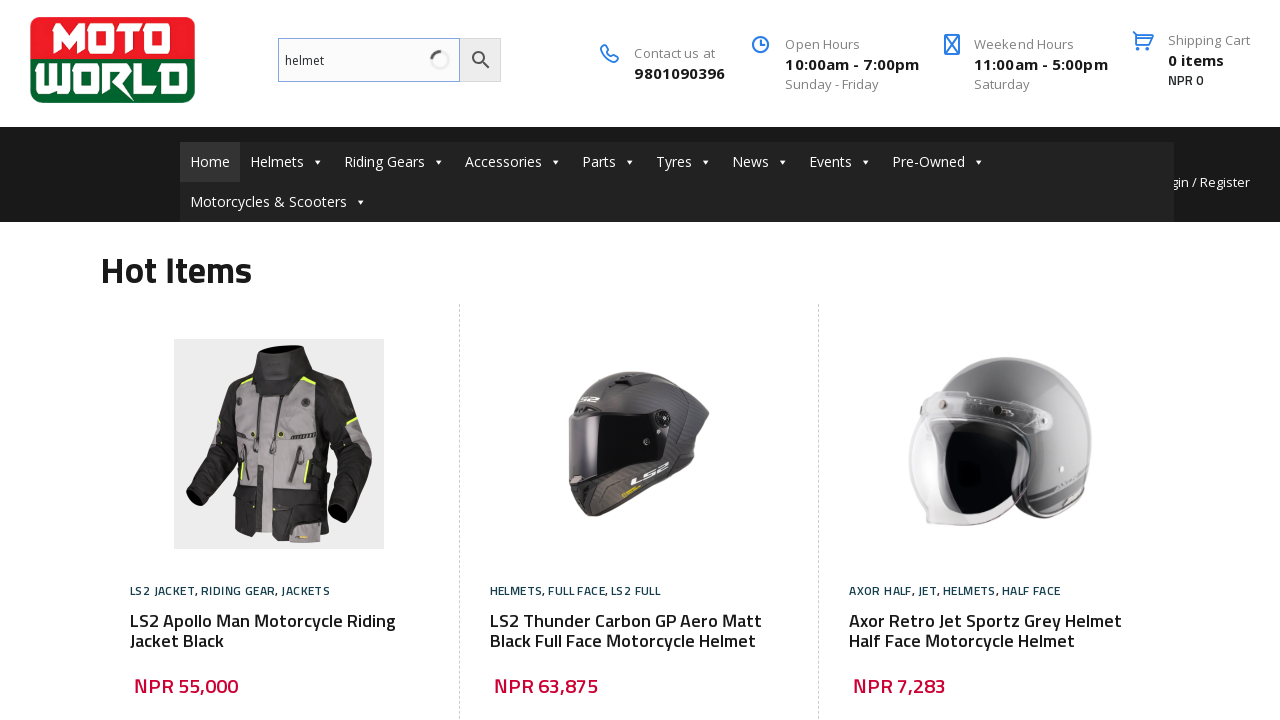

Pressed Enter to submit search for 'helmet'
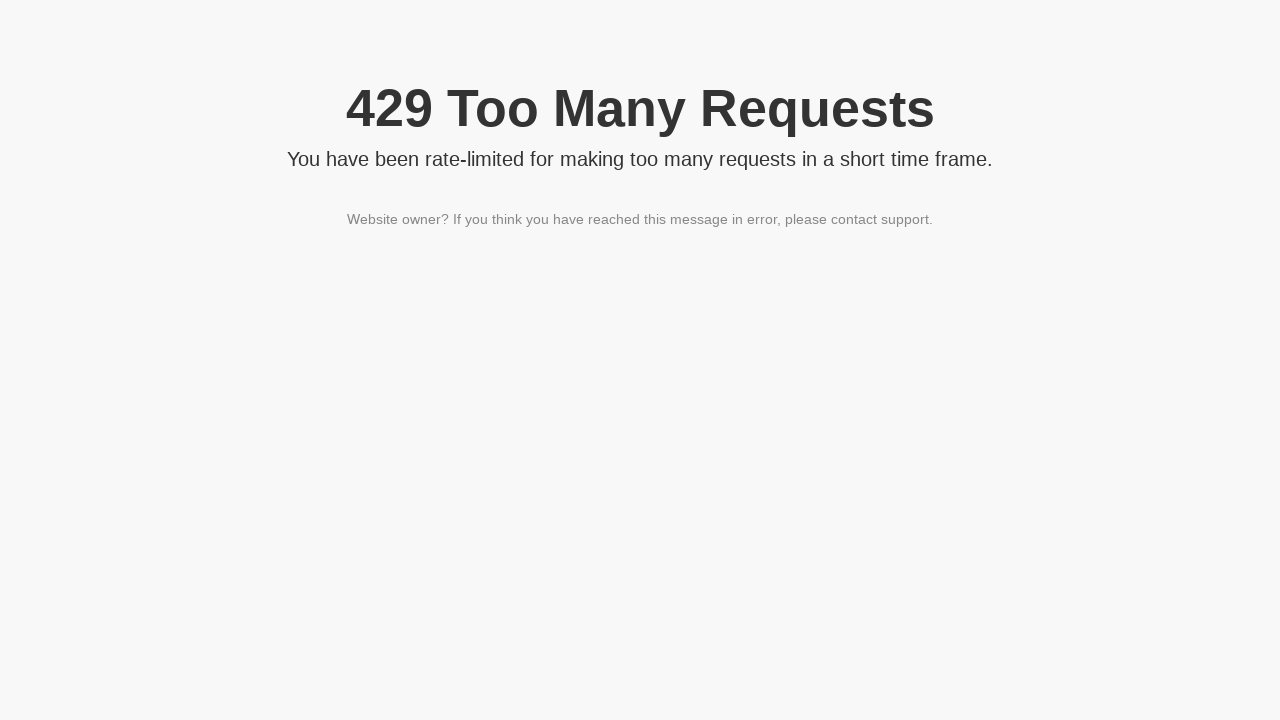

Search results loaded successfully
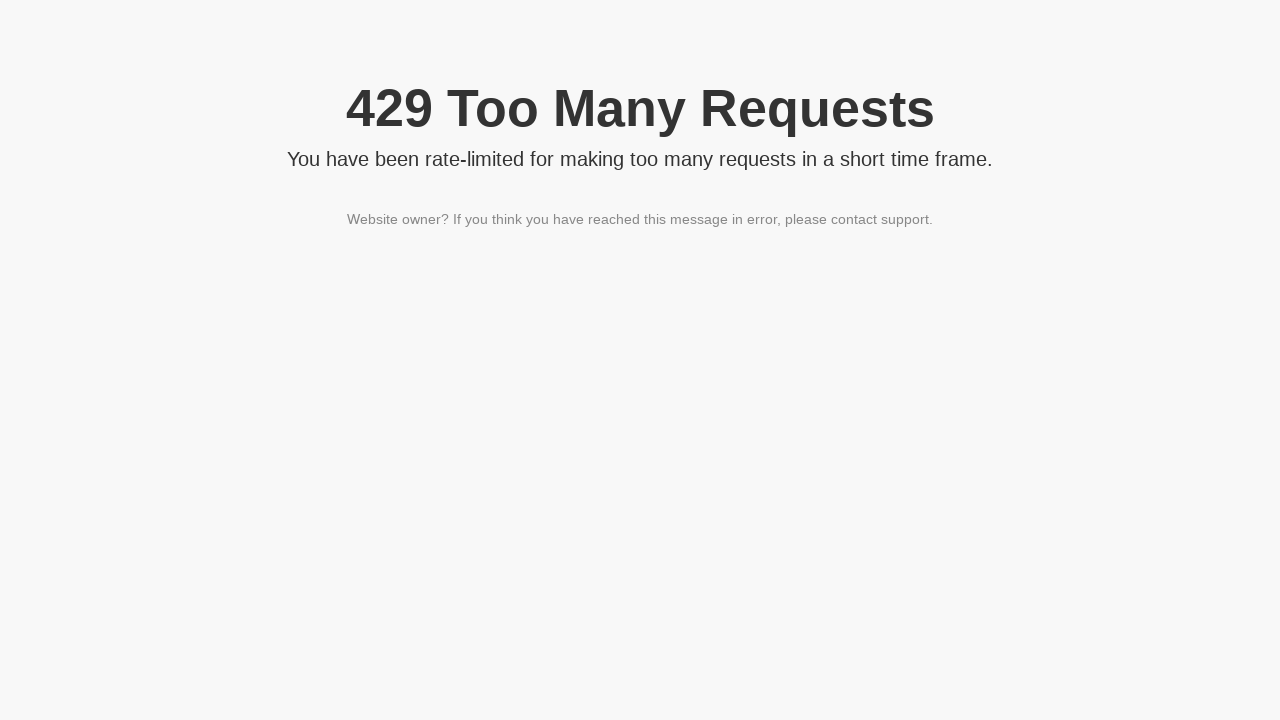

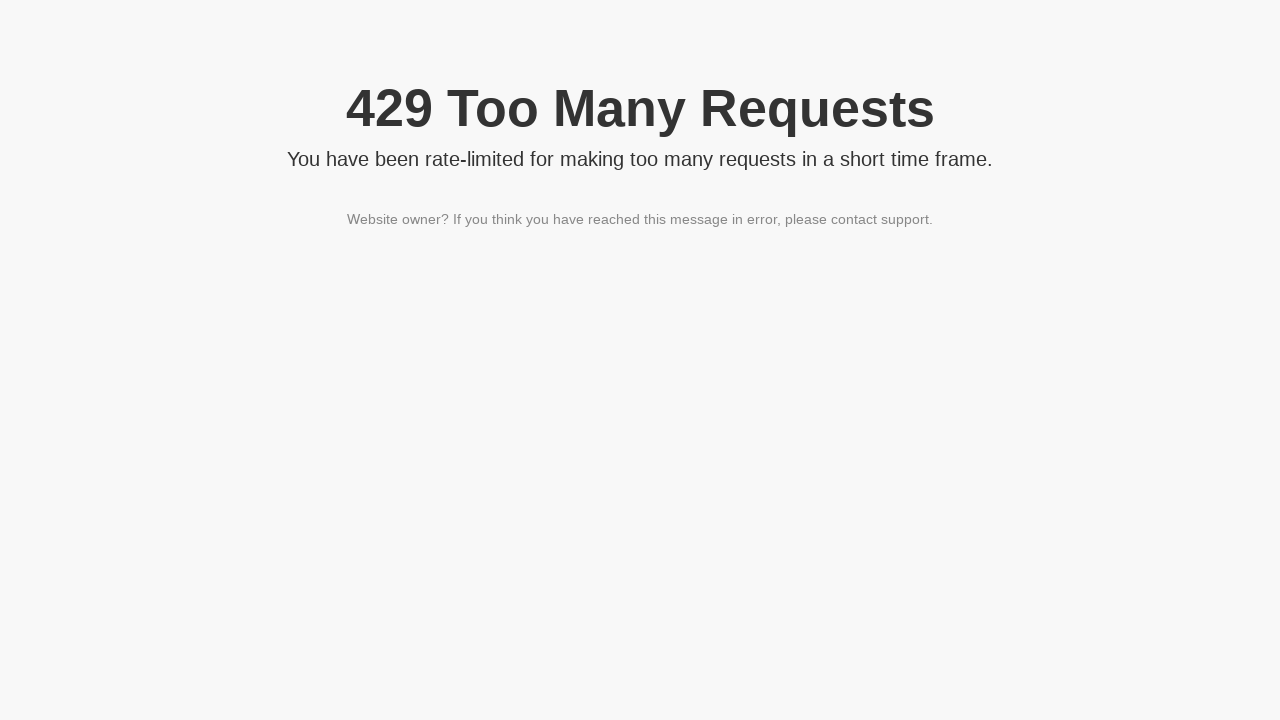